Navigates to Rahul Shetty Academy website and verifies the page loads by checking the title

Starting URL: https://rahulshettyacademy.com

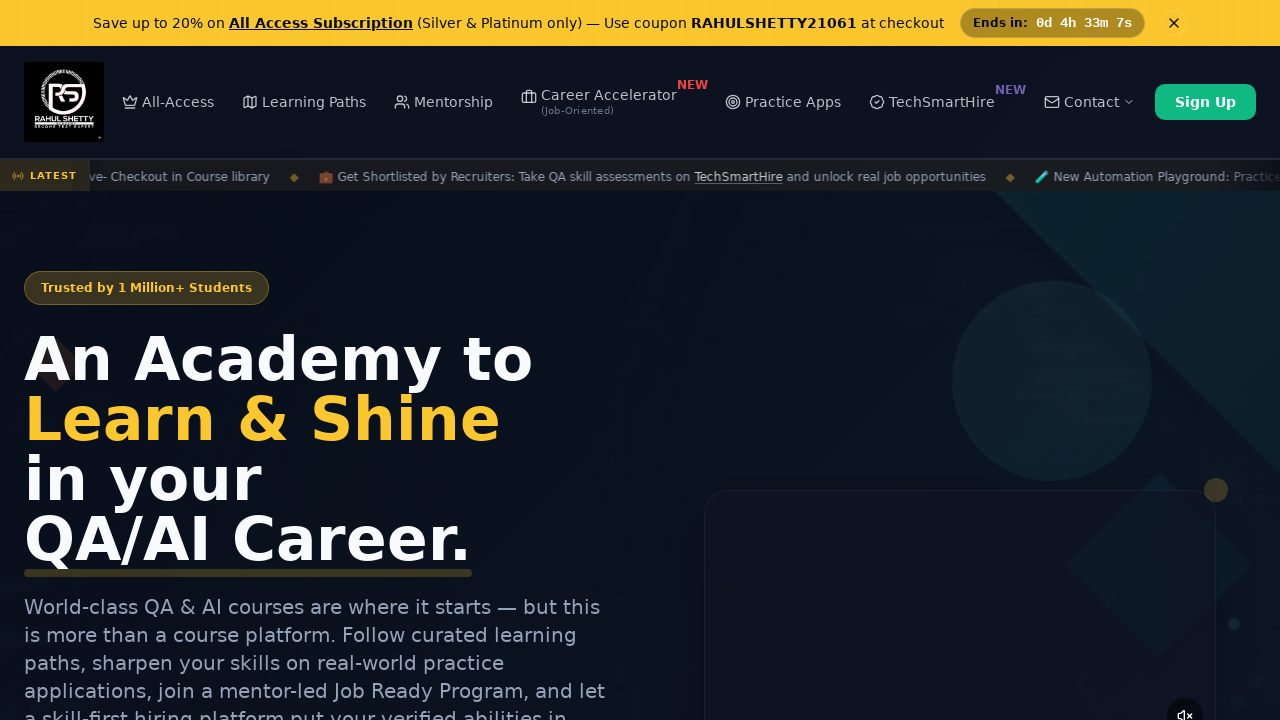

Waited for page DOM content to load
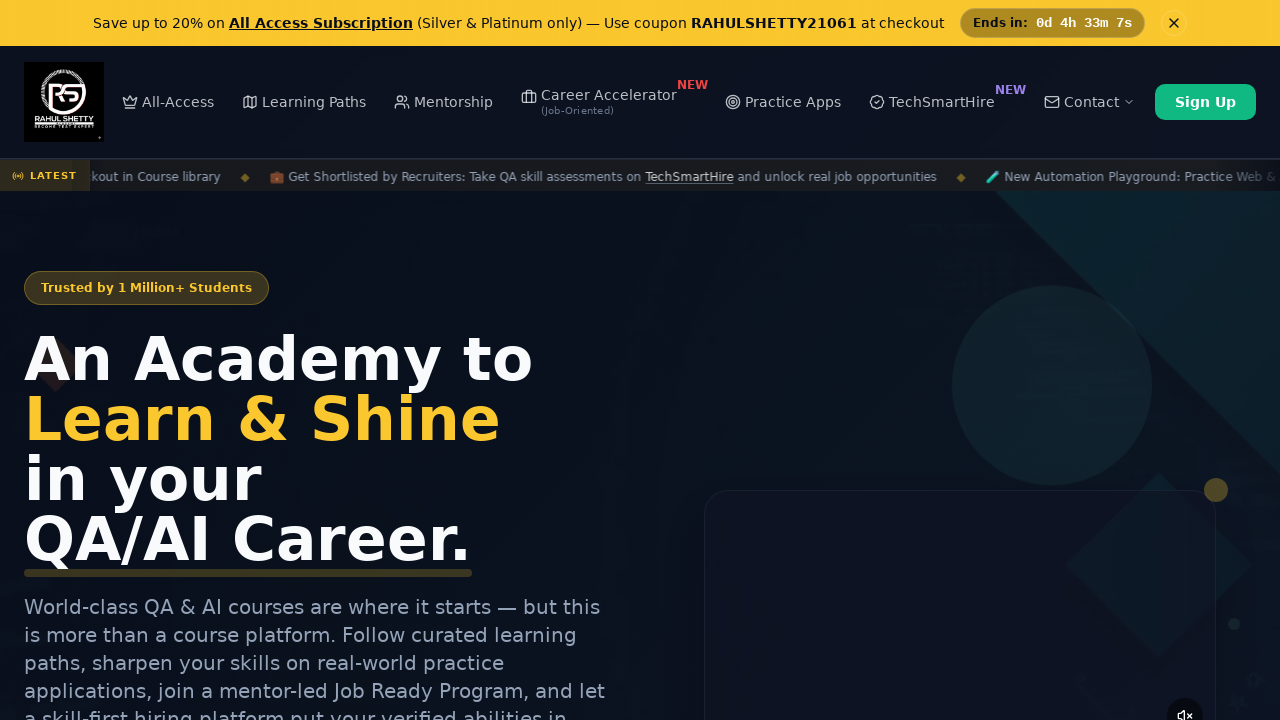

Retrieved page title: Rahul Shetty Academy | QA Automation, Playwright, AI Testing & Online Training
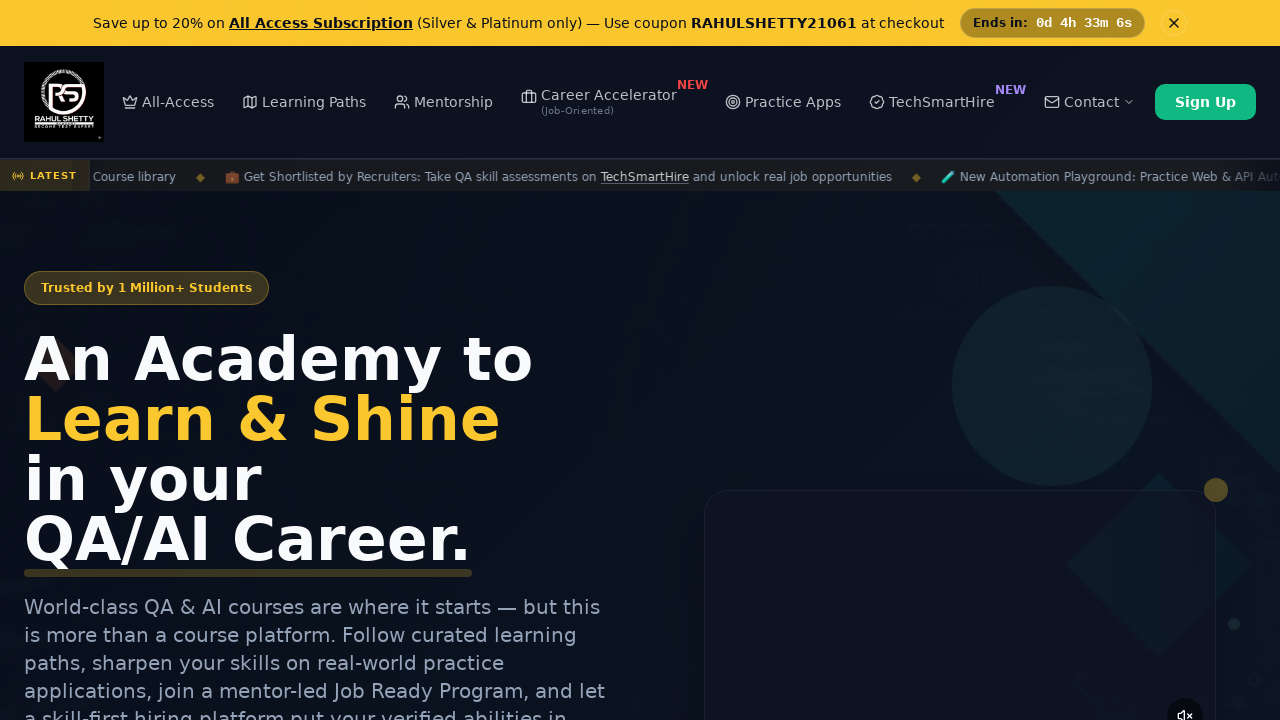

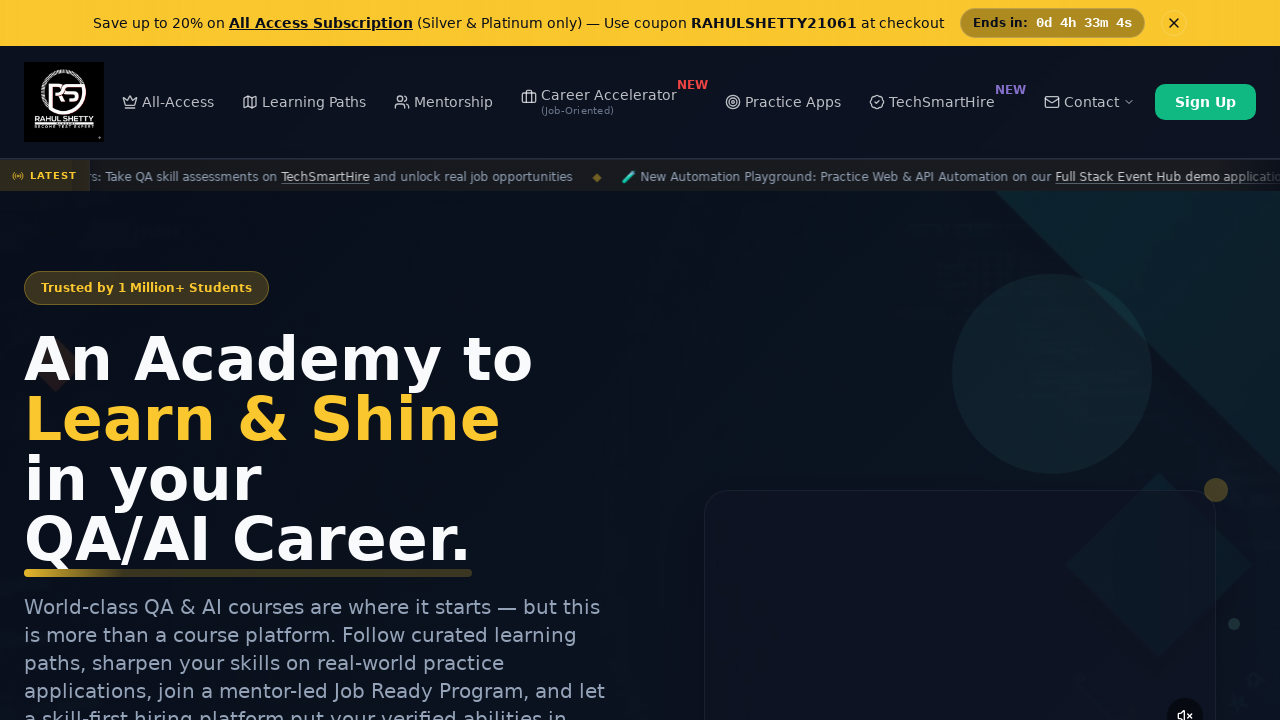